Tests checkbox functionality by ensuring both checkboxes on the page are selected, clicking them if they are not already selected.

Starting URL: https://the-internet.herokuapp.com/checkboxes

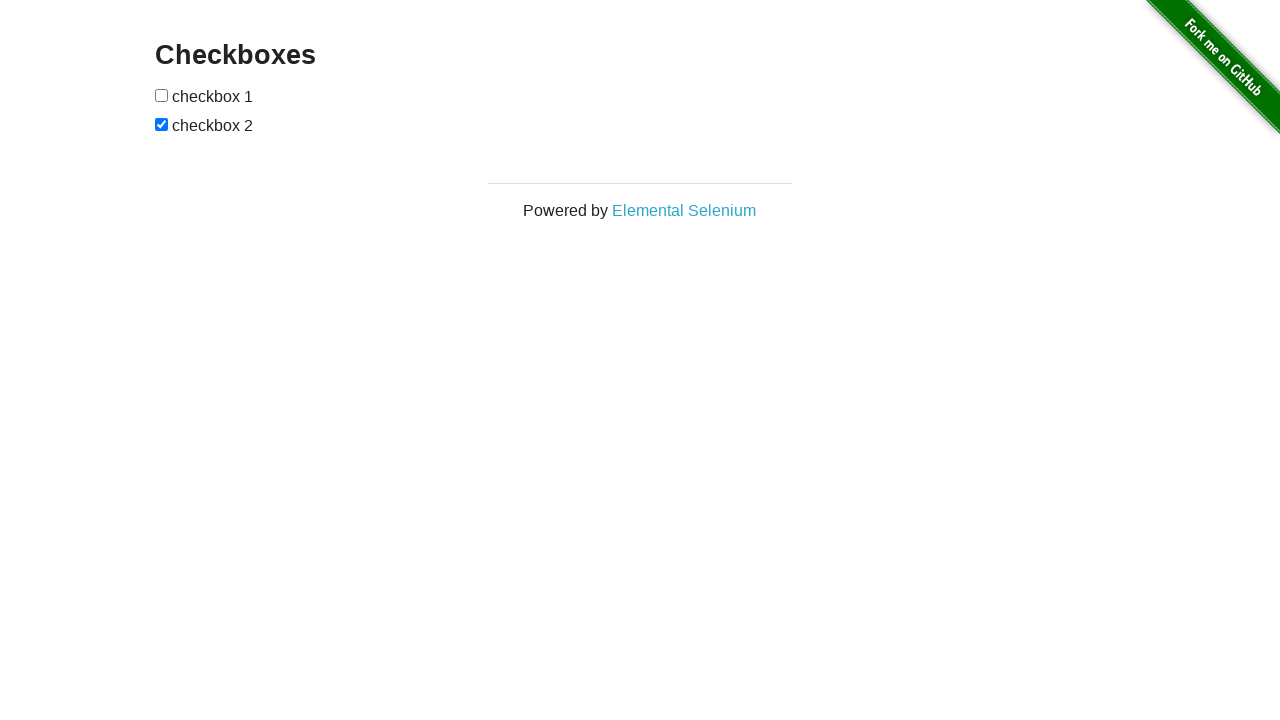

Located first checkbox element
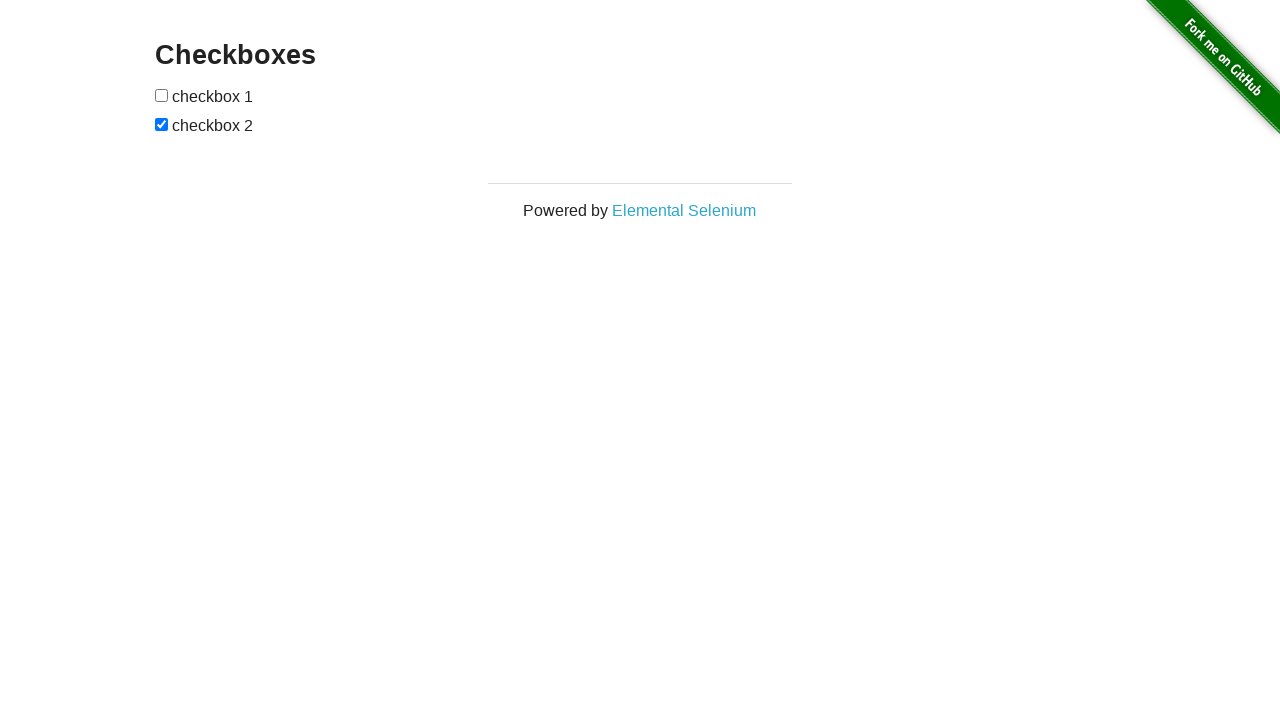

Located second checkbox element
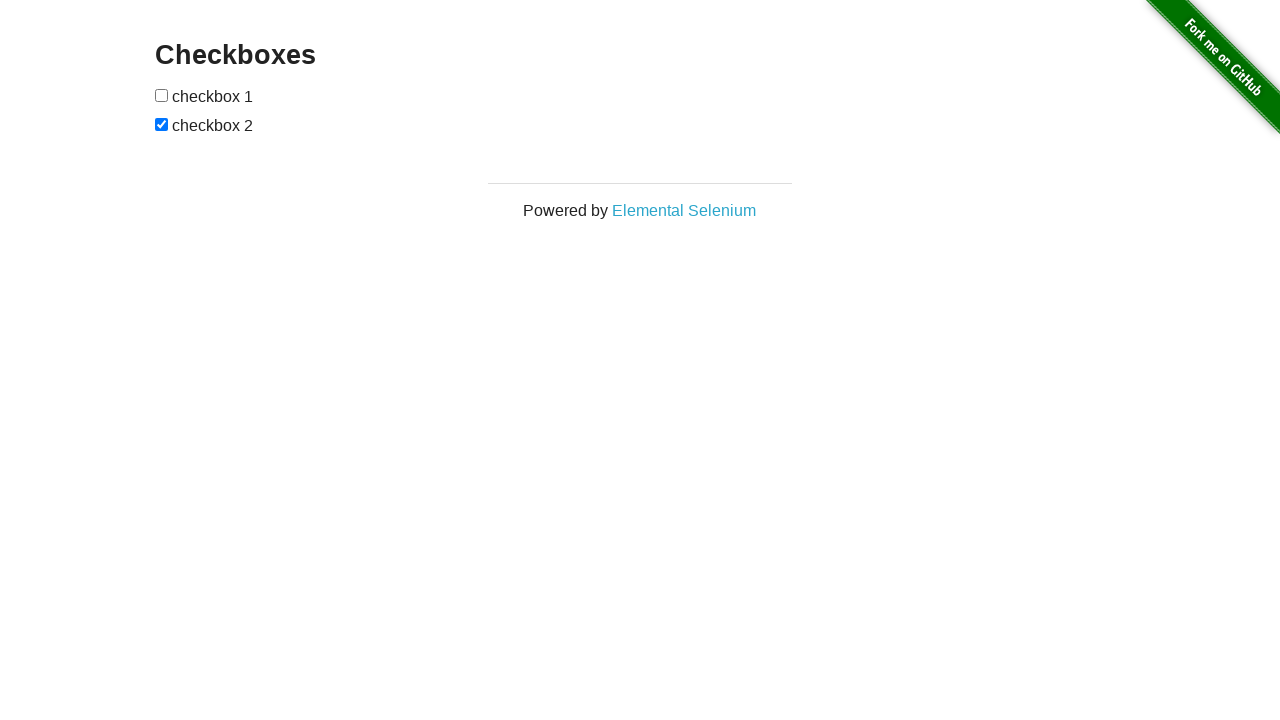

Checked if first checkbox is selected
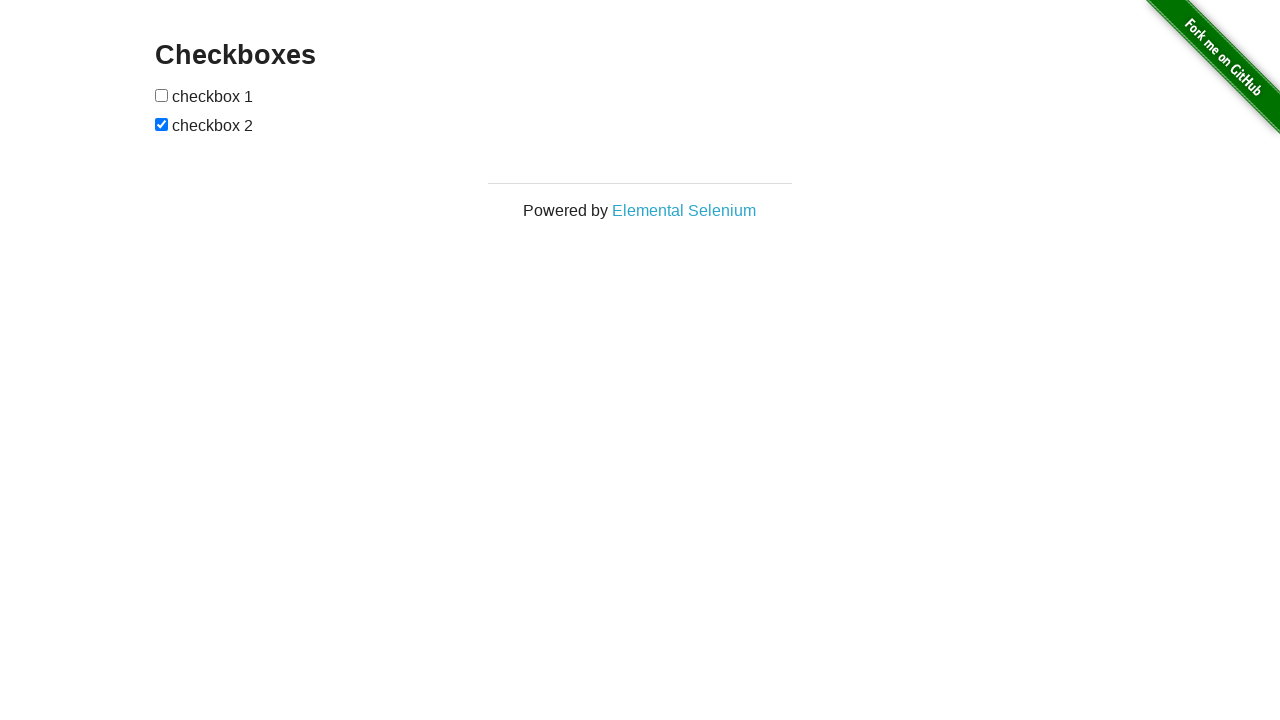

Clicked first checkbox to select it at (162, 95) on (//input[@type='checkbox'])[1]
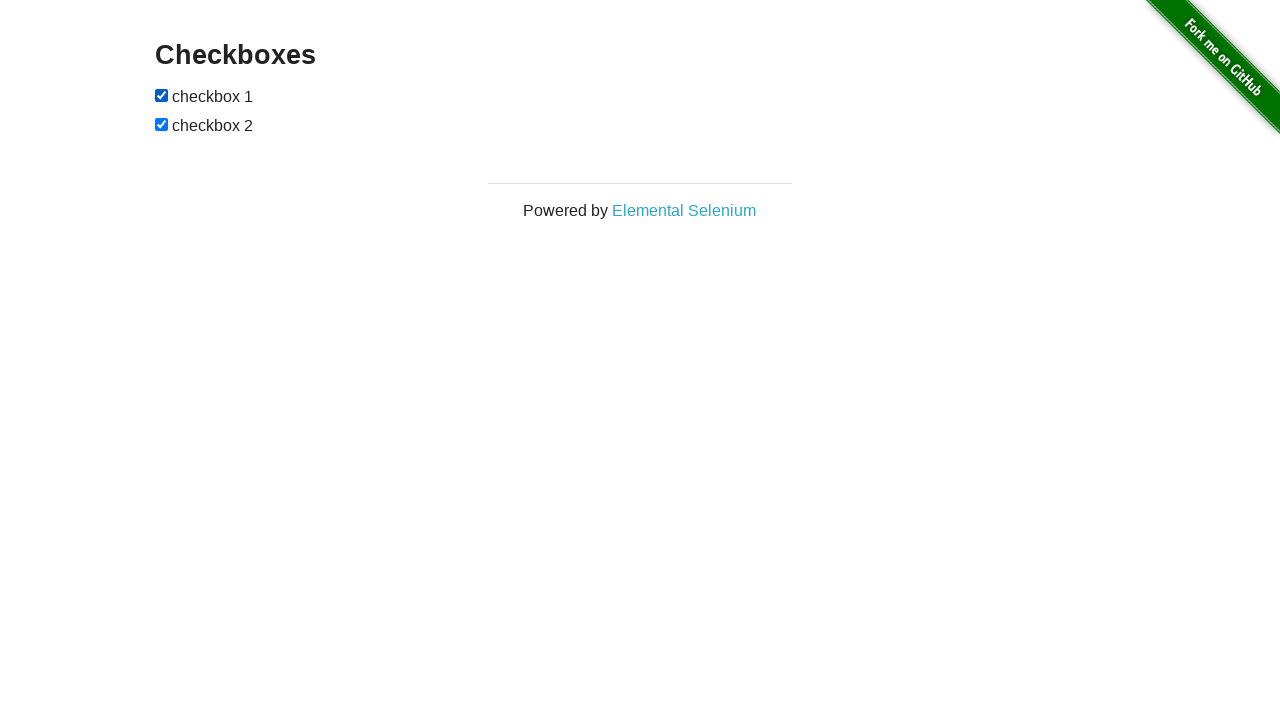

Second checkbox was already selected
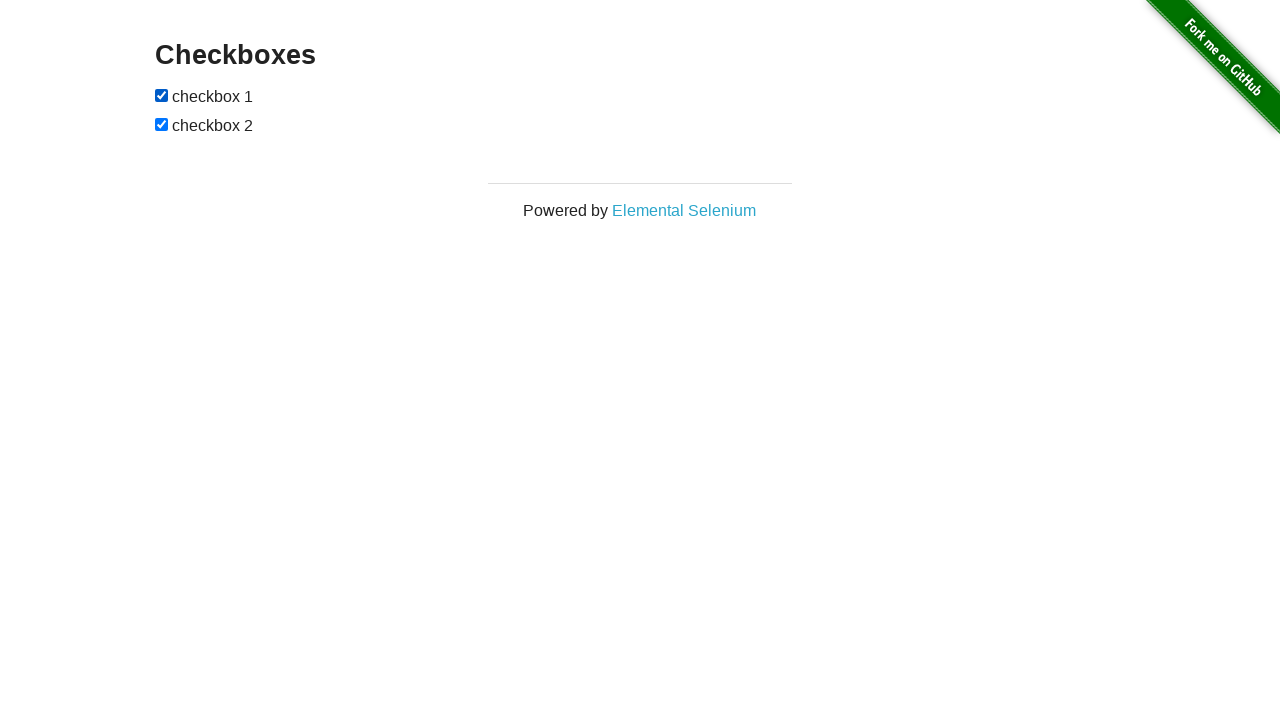

Verified both checkboxes are selected
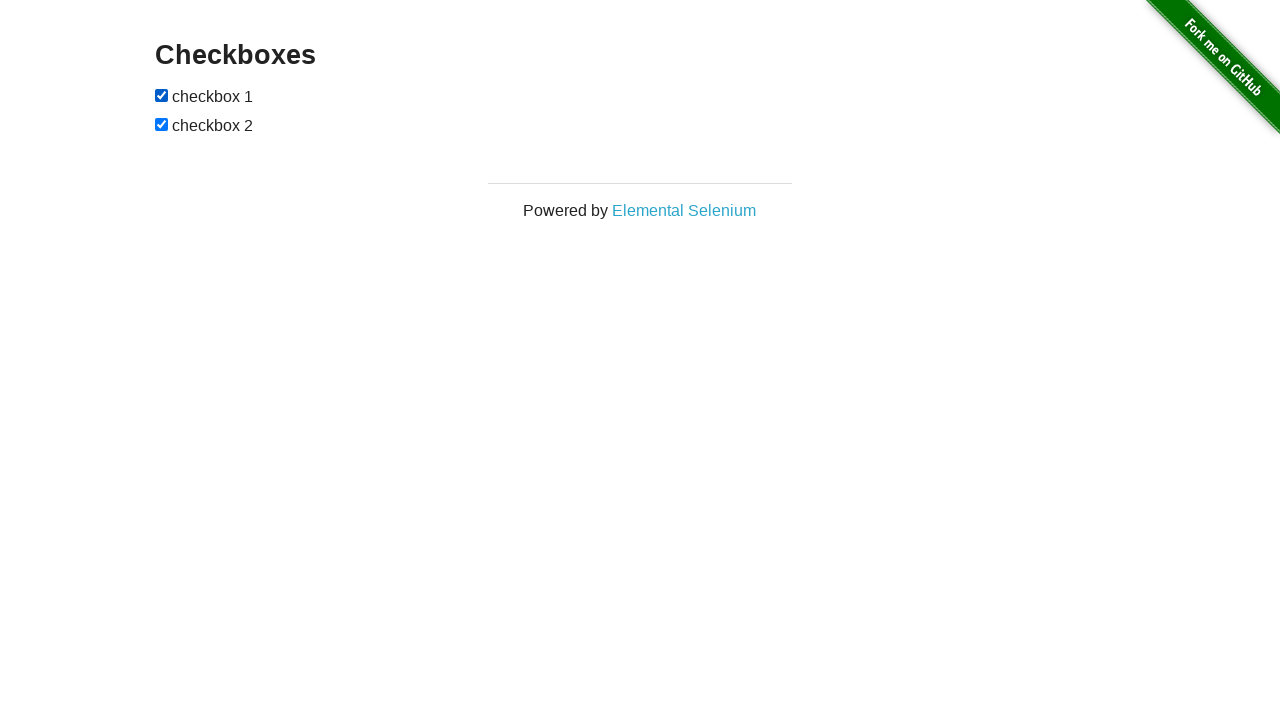

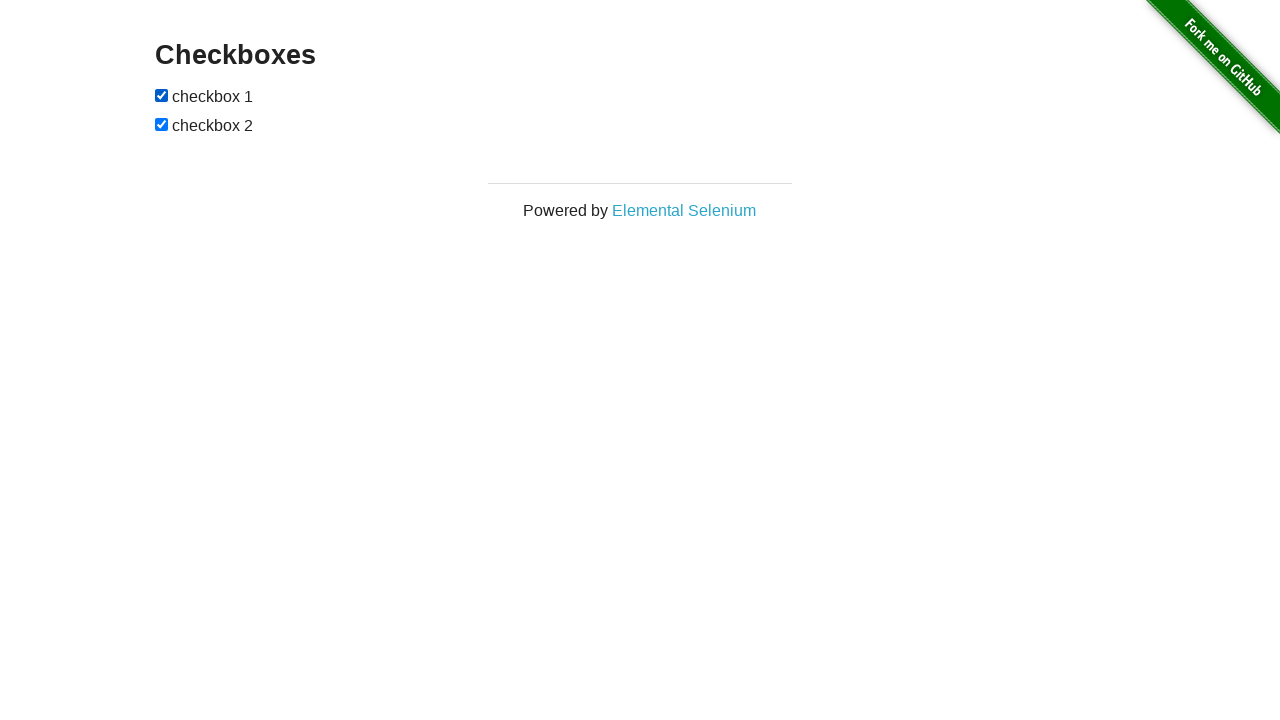